Tests that todo data persists after page reload

Starting URL: https://demo.playwright.dev/todomvc

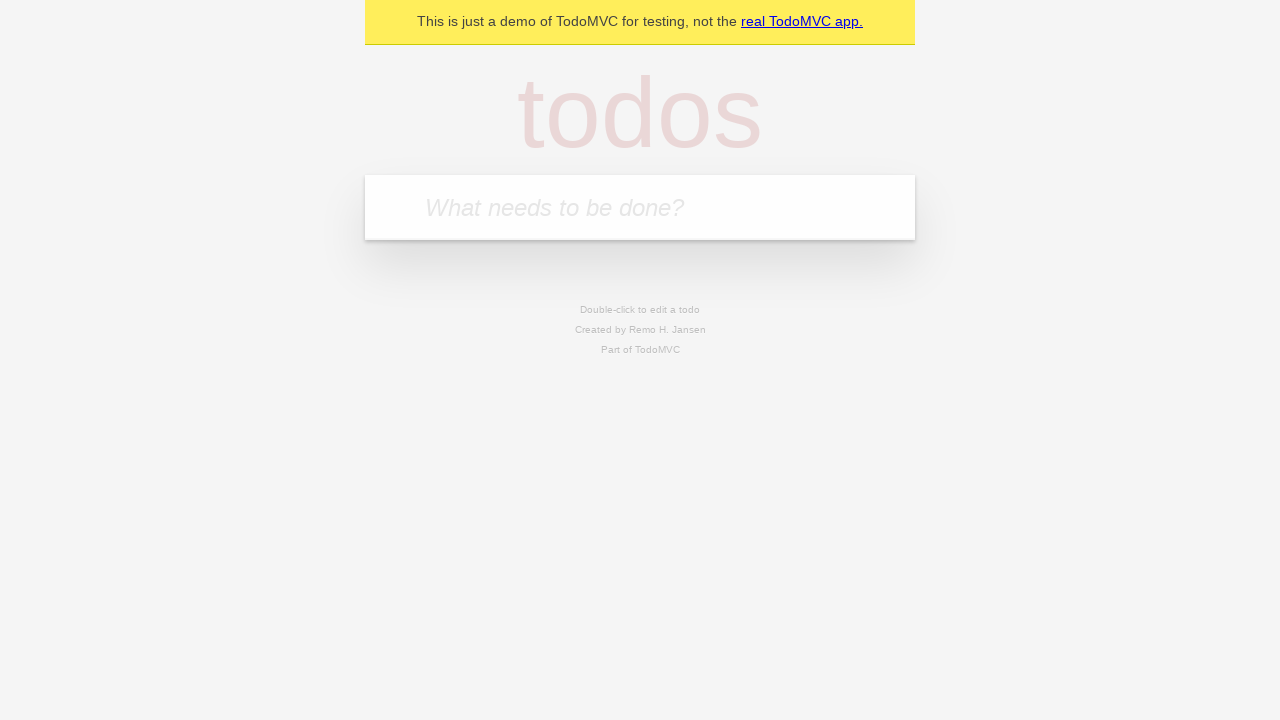

Filled todo input with 'buy some cheese' on .new-todo
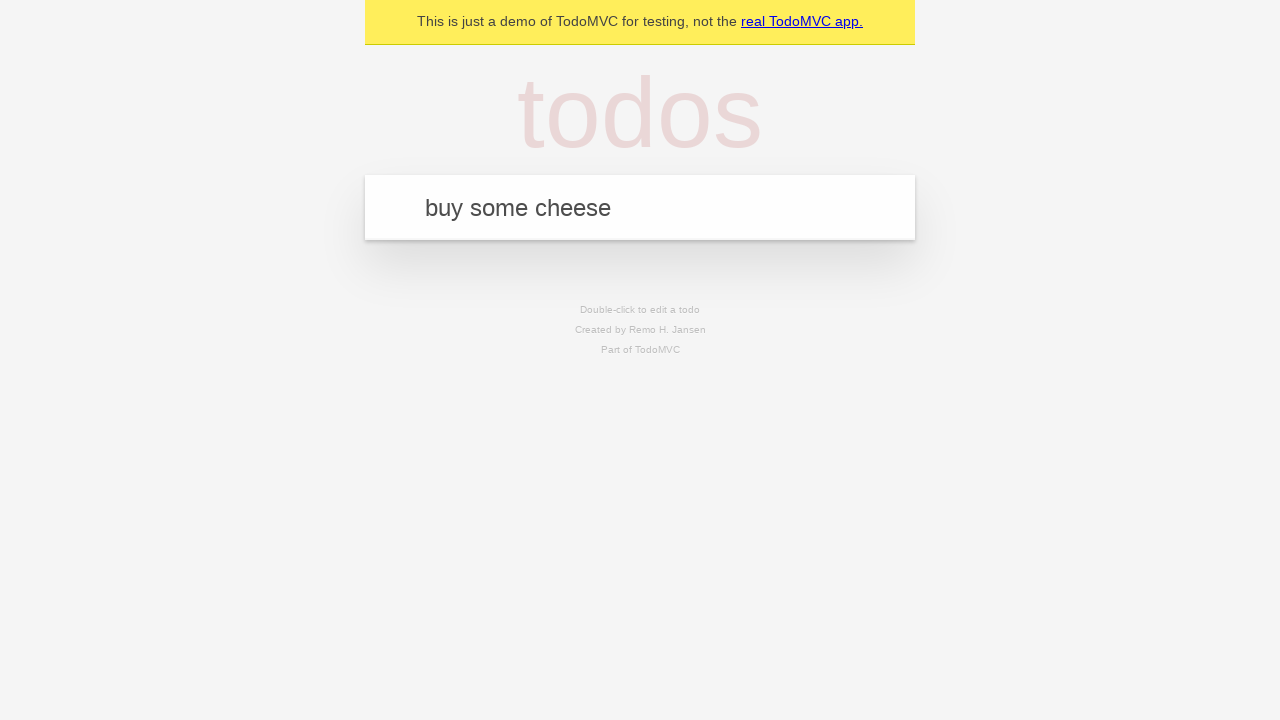

Pressed Enter to create first todo item on .new-todo
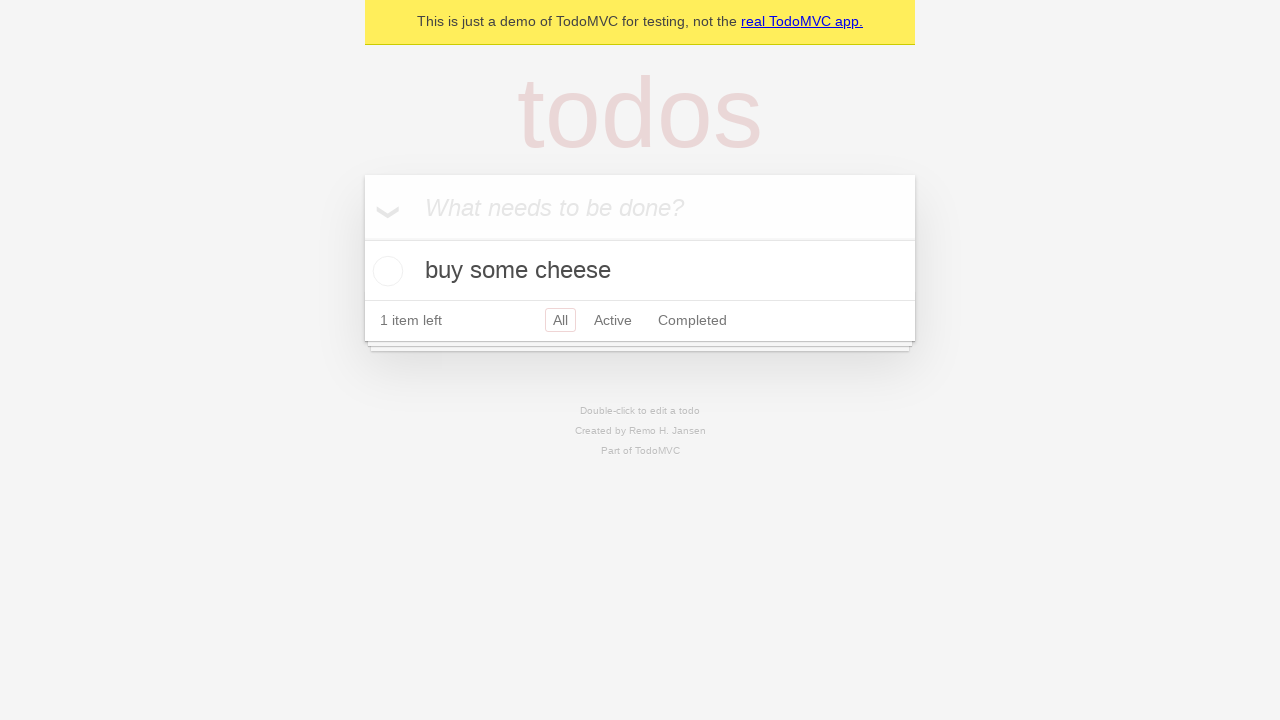

Filled todo input with 'feed the cat' on .new-todo
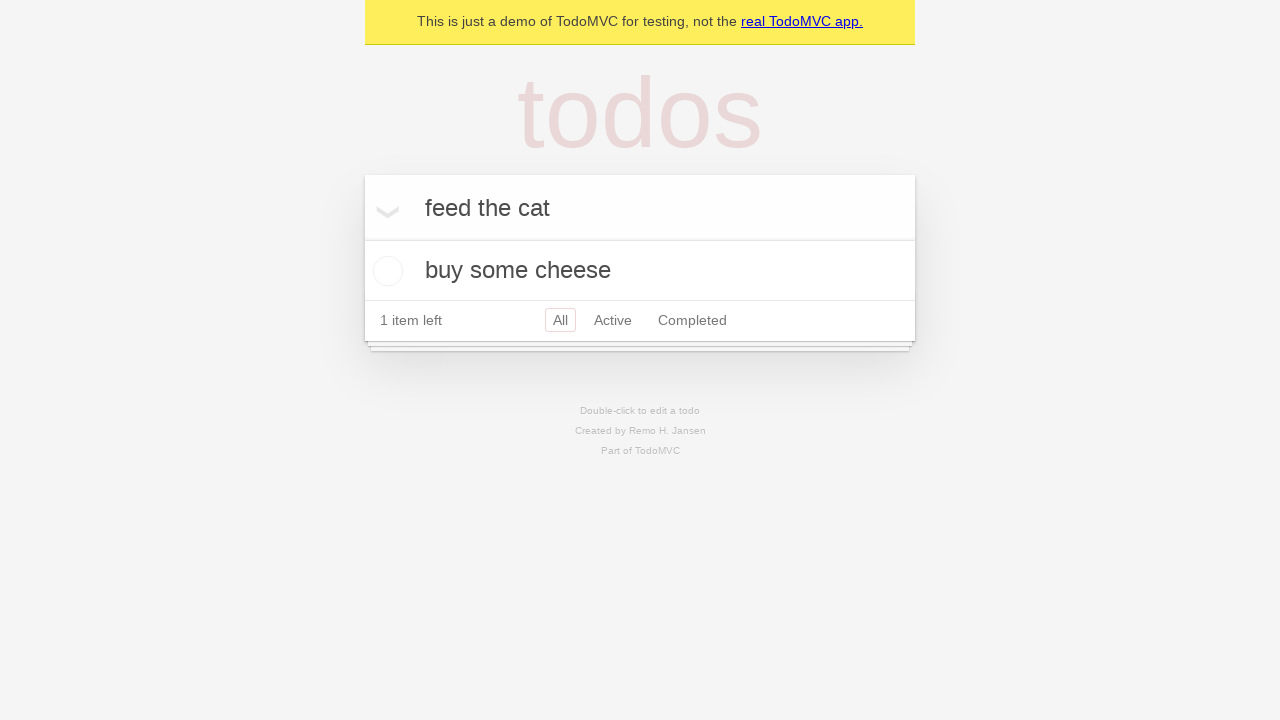

Pressed Enter to create second todo item on .new-todo
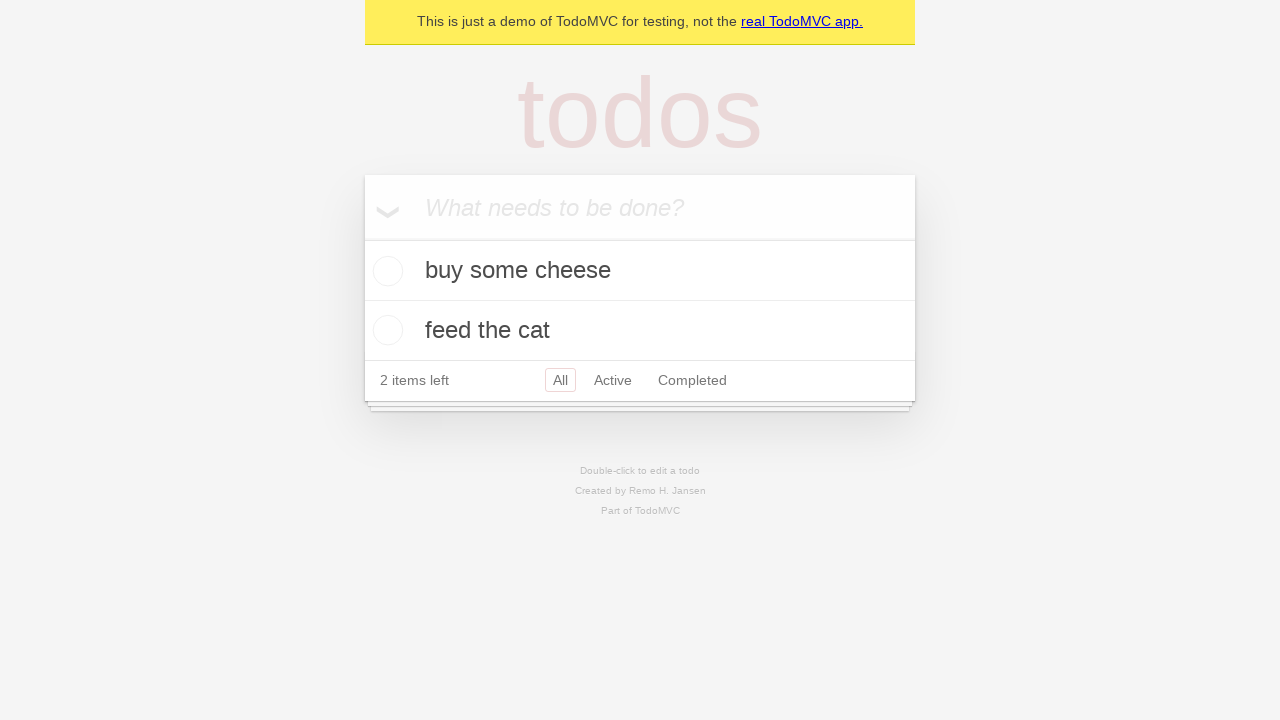

Both todo items loaded in the list
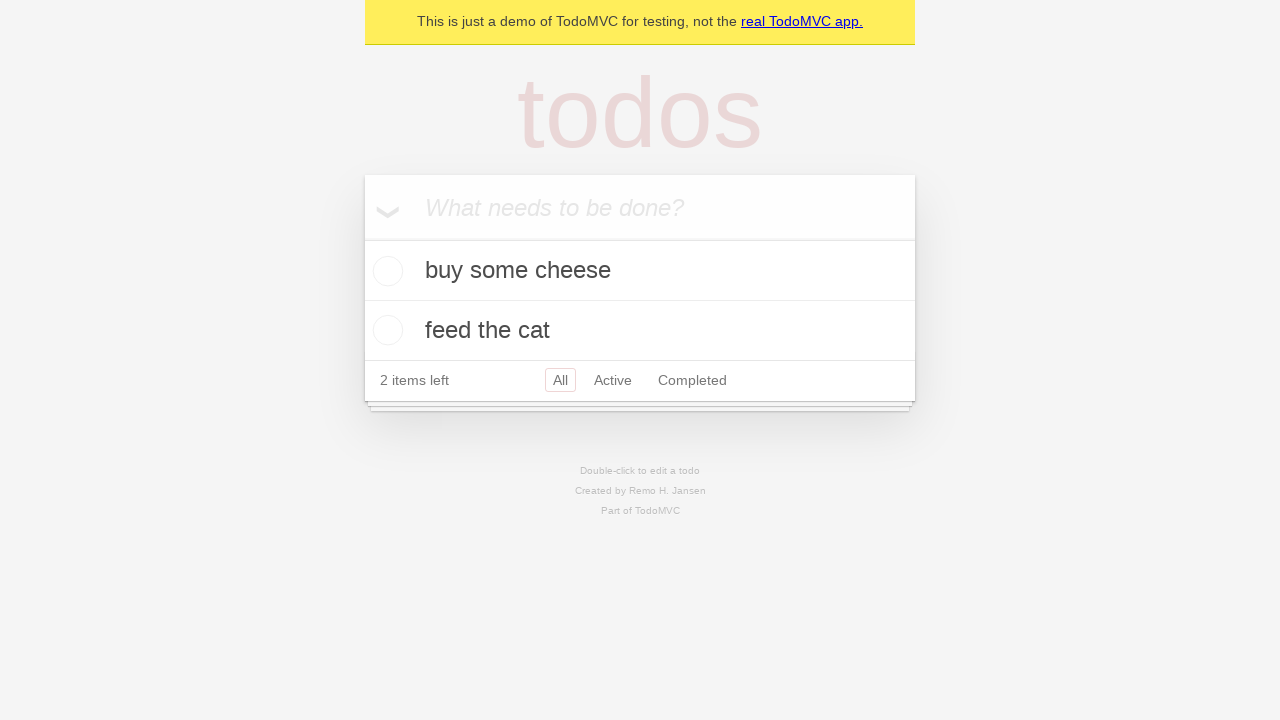

Checked the first todo item as completed at (385, 271) on .todo-list li >> nth=0 >> .toggle
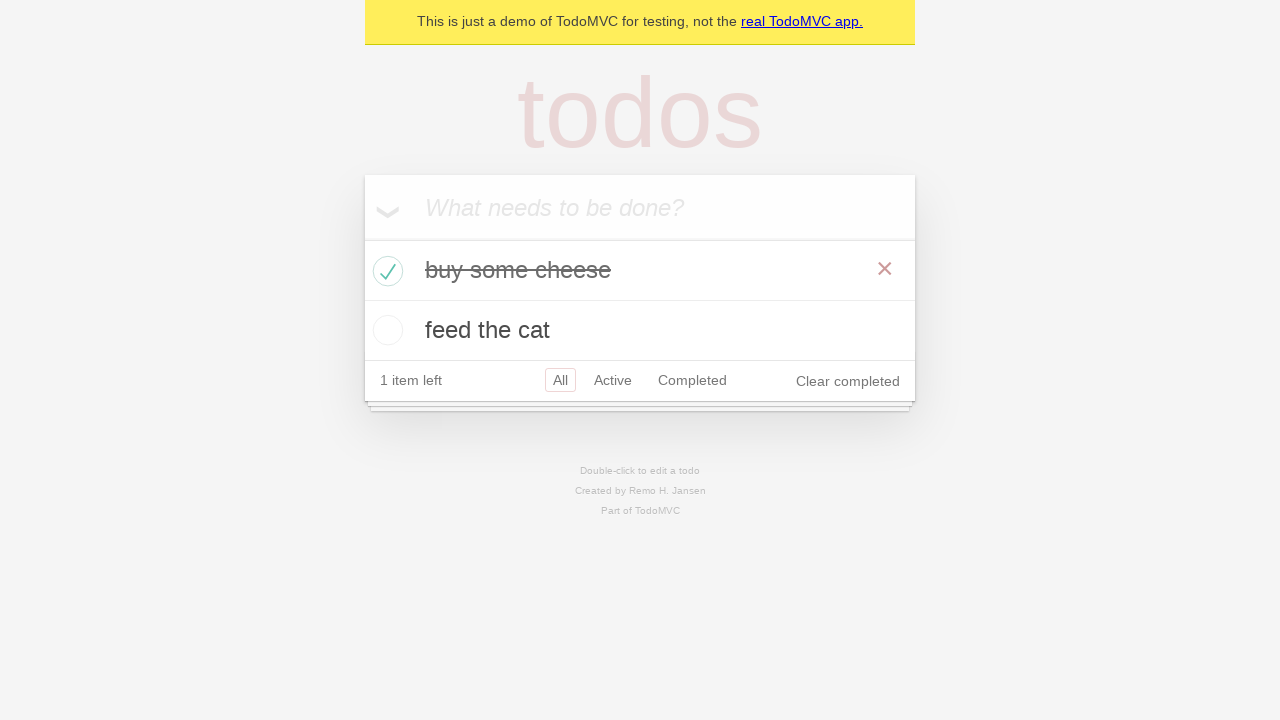

Reloaded the page to test data persistence
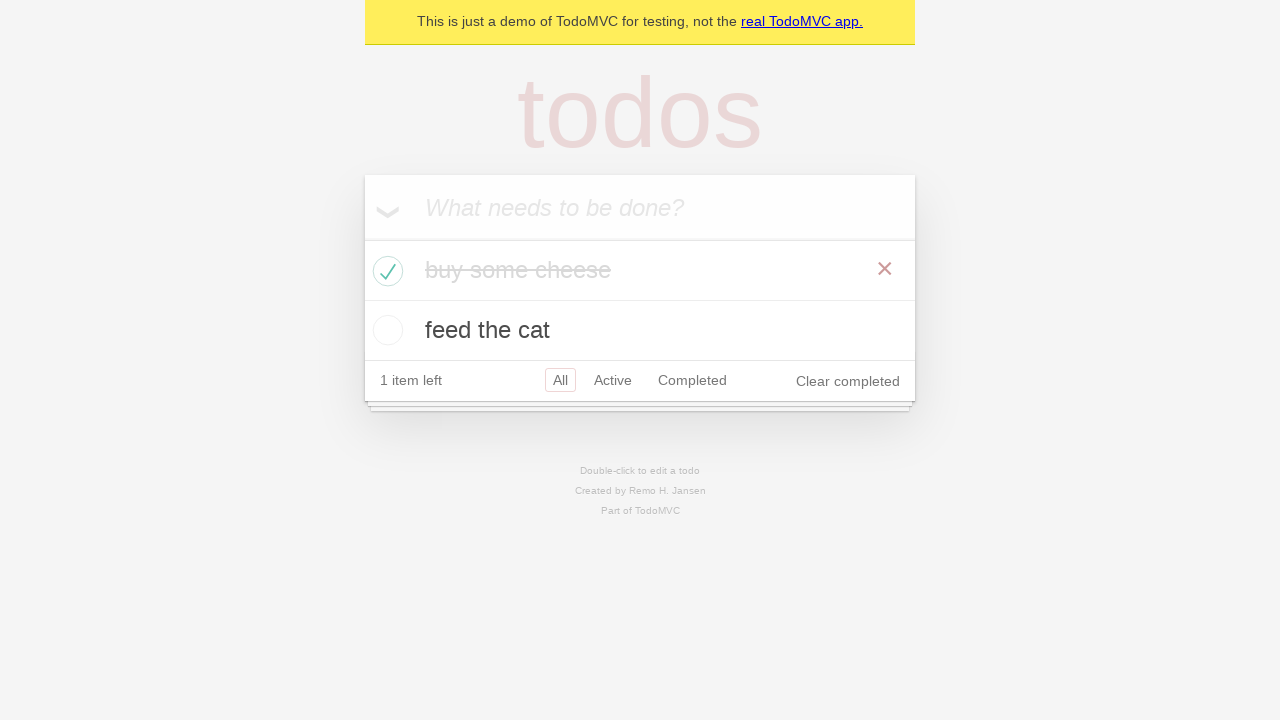

Todo items persisted and loaded after page reload
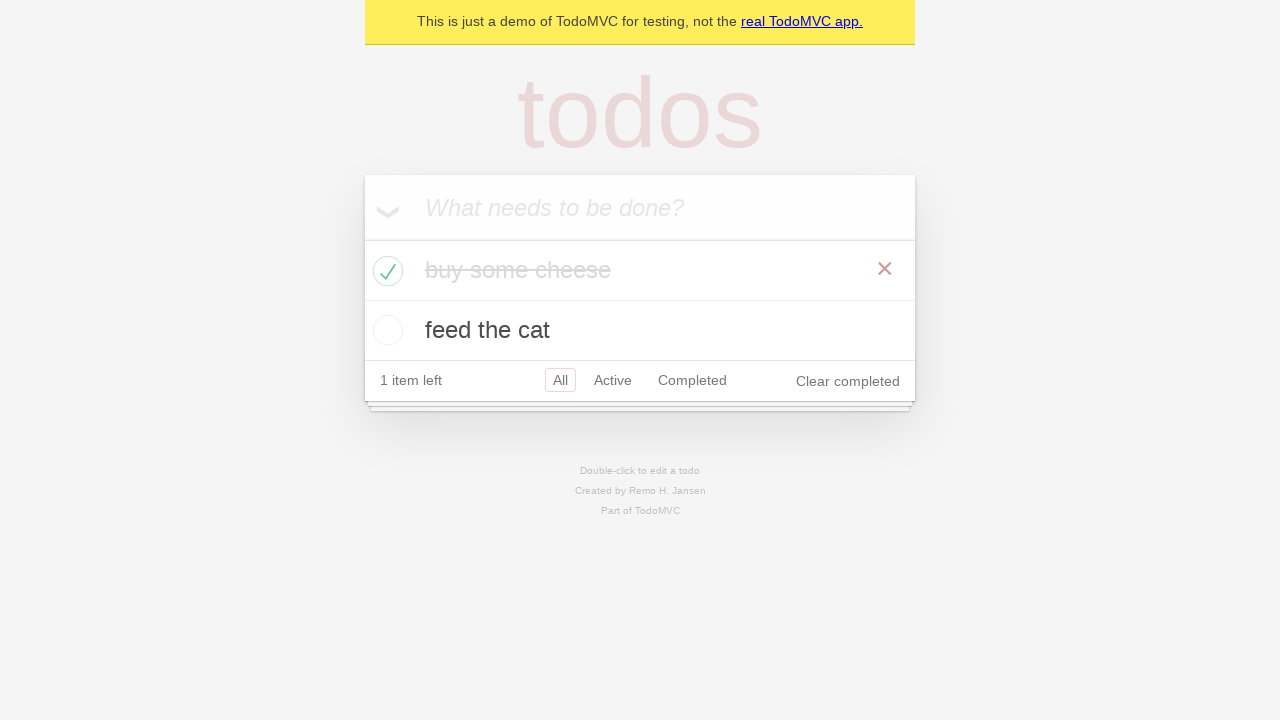

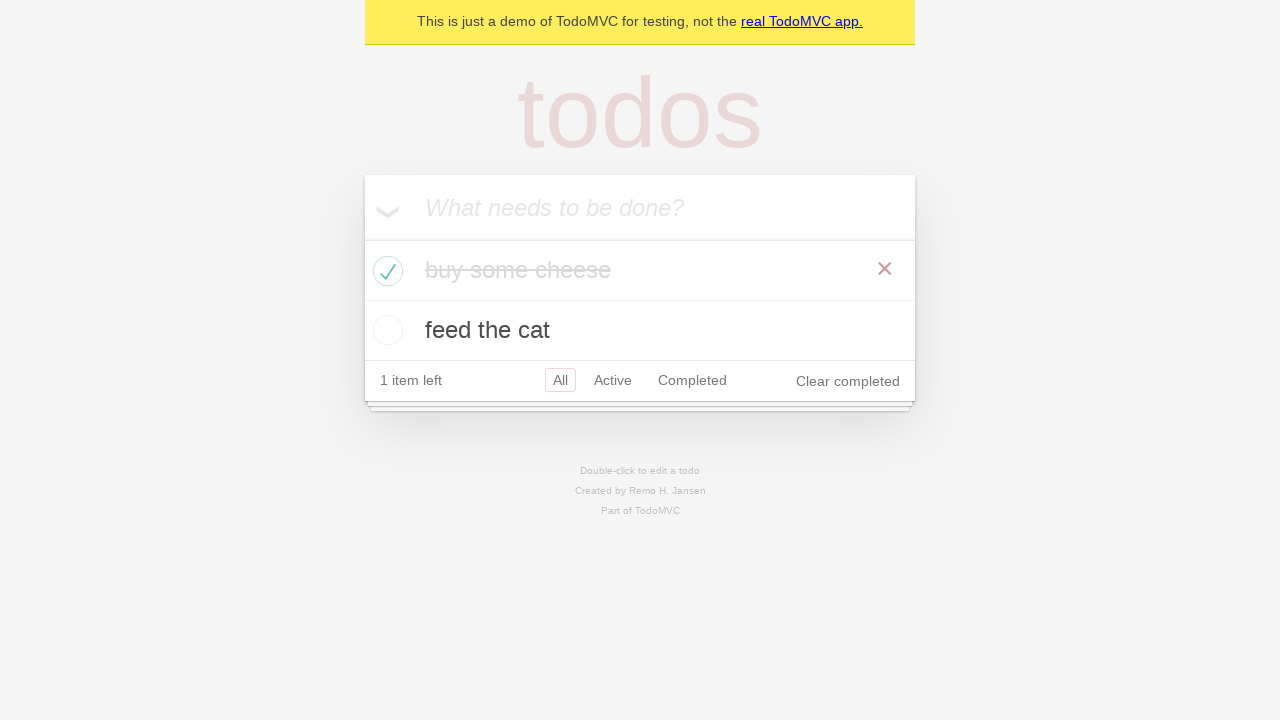